Tests wait functionality by clicking a button and waiting for a dynamically appearing paragraph element to become visible on the page

Starting URL: https://testeroprogramowania.github.io/selenium/wait2.html

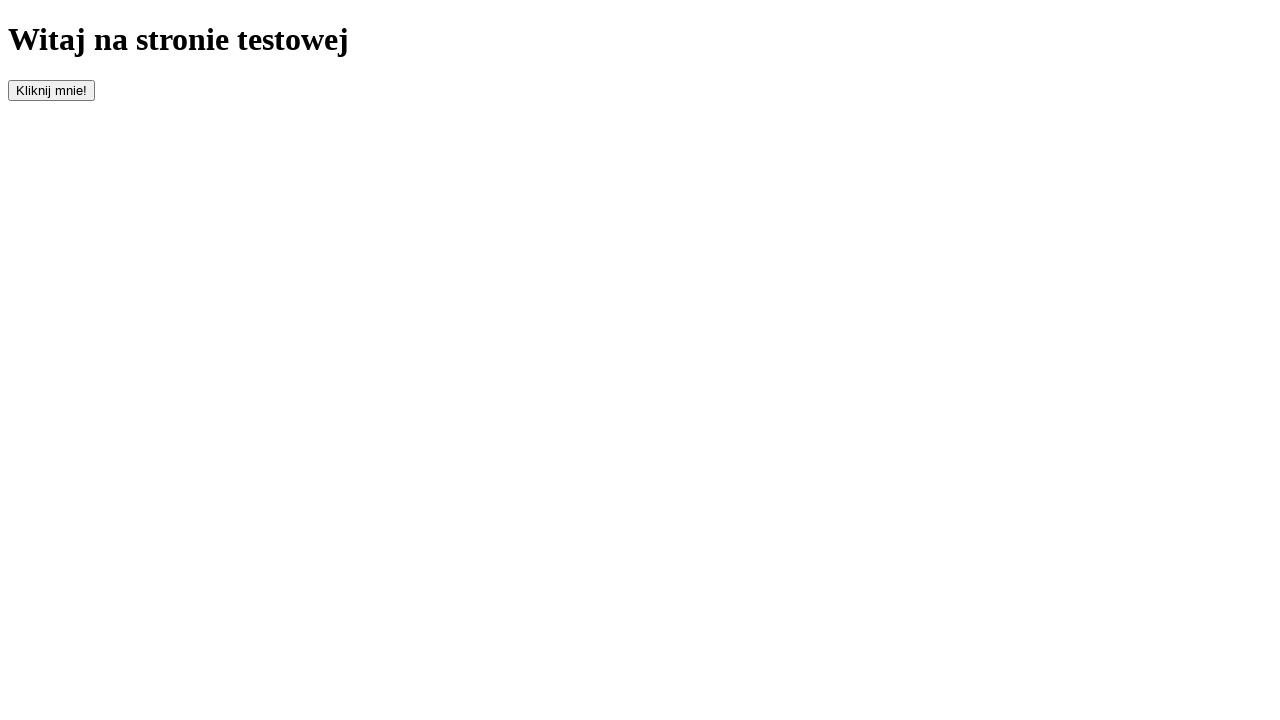

Clicked the button that triggers dynamic content at (52, 90) on #clickOnMe
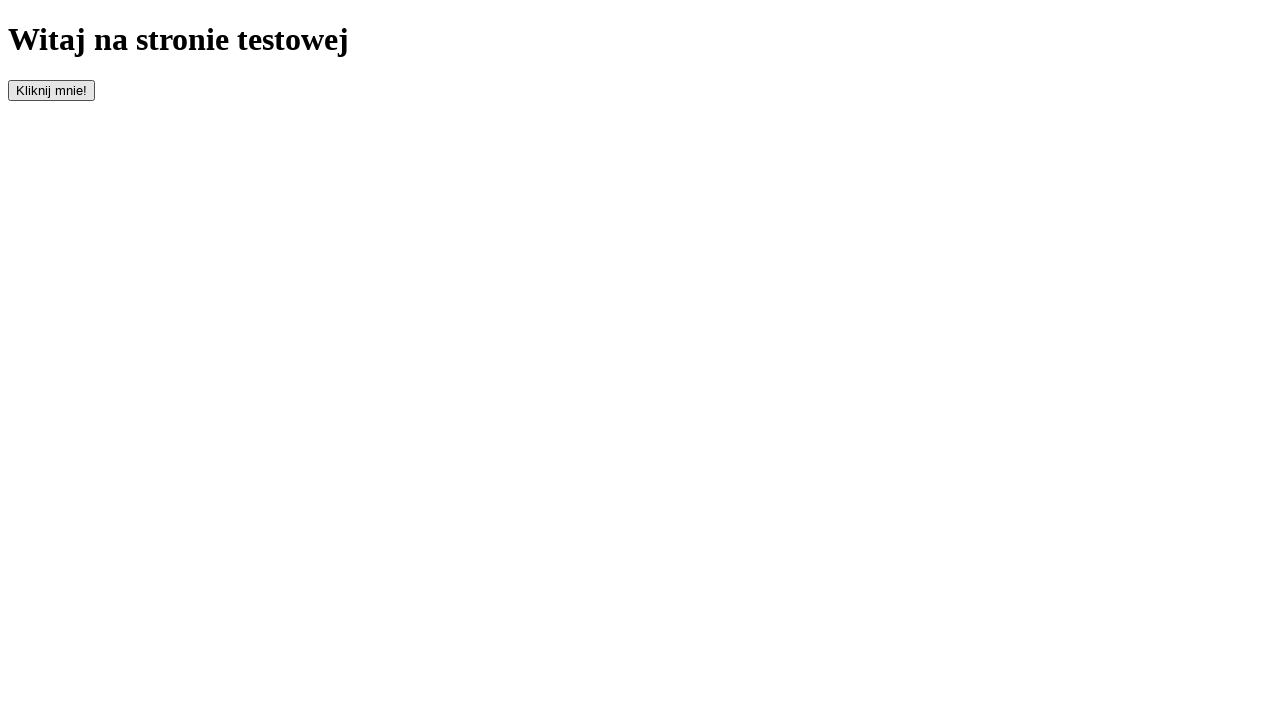

Waited for paragraph element to become visible
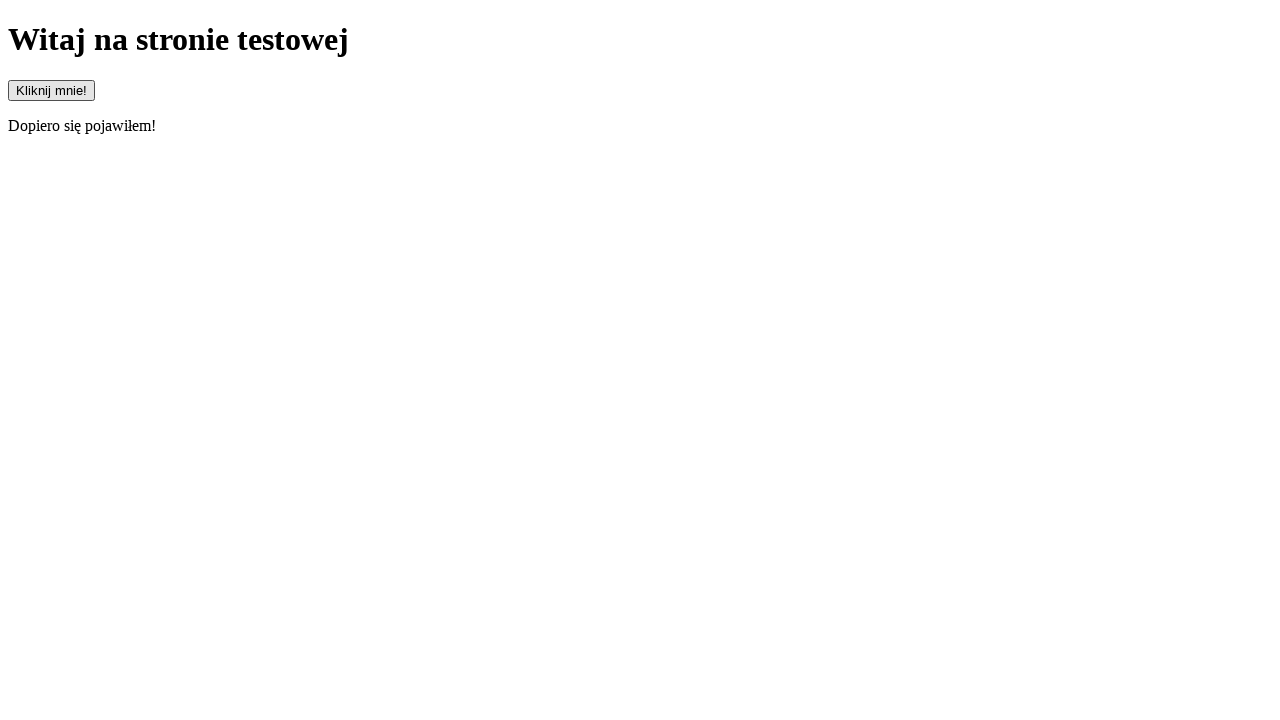

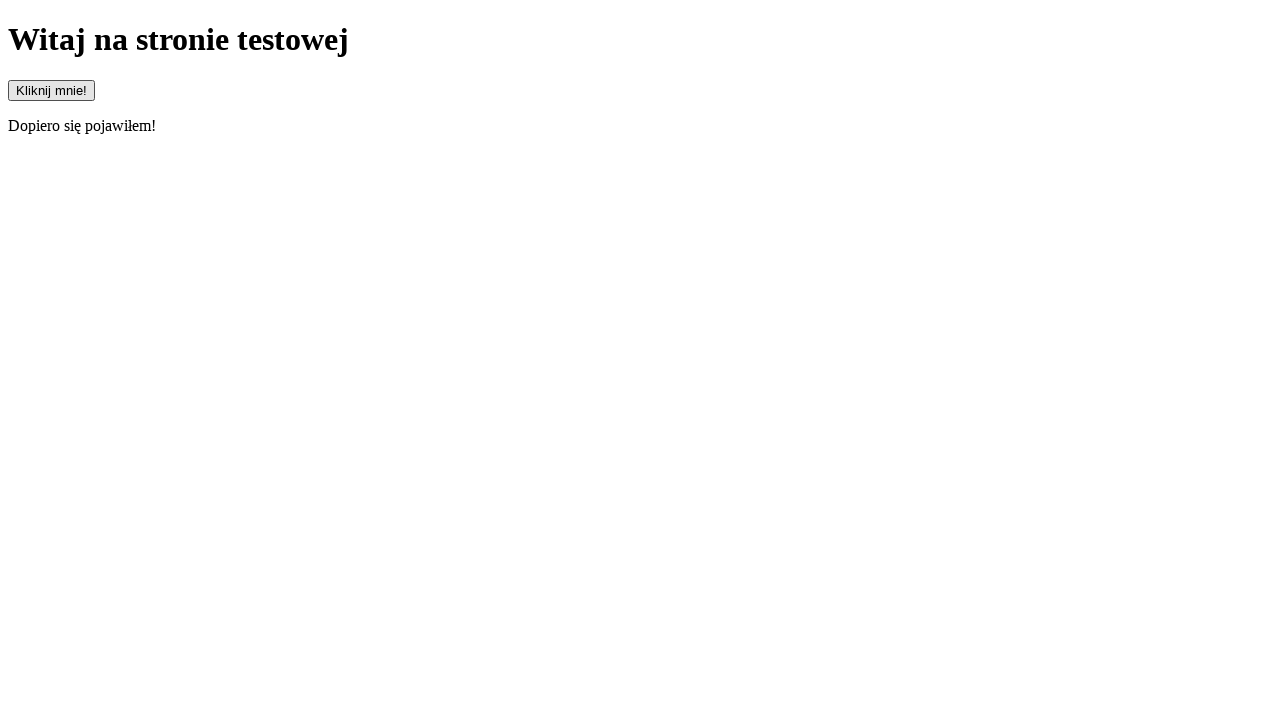